Tests a text box form by filling in name, email, current address, and permanent address fields, then submitting the form to verify form functionality.

Starting URL: https://demoqa.com/text-box

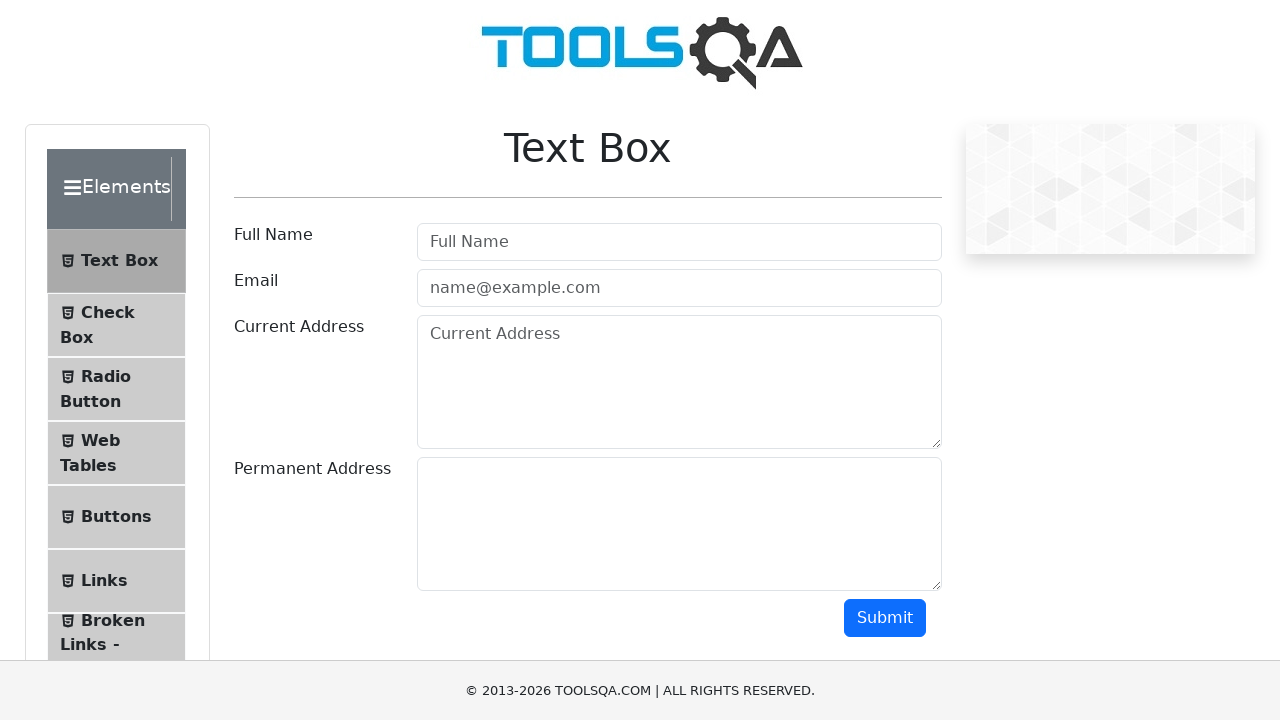

Filled name field with 'Sarah Mitchell' on #userName
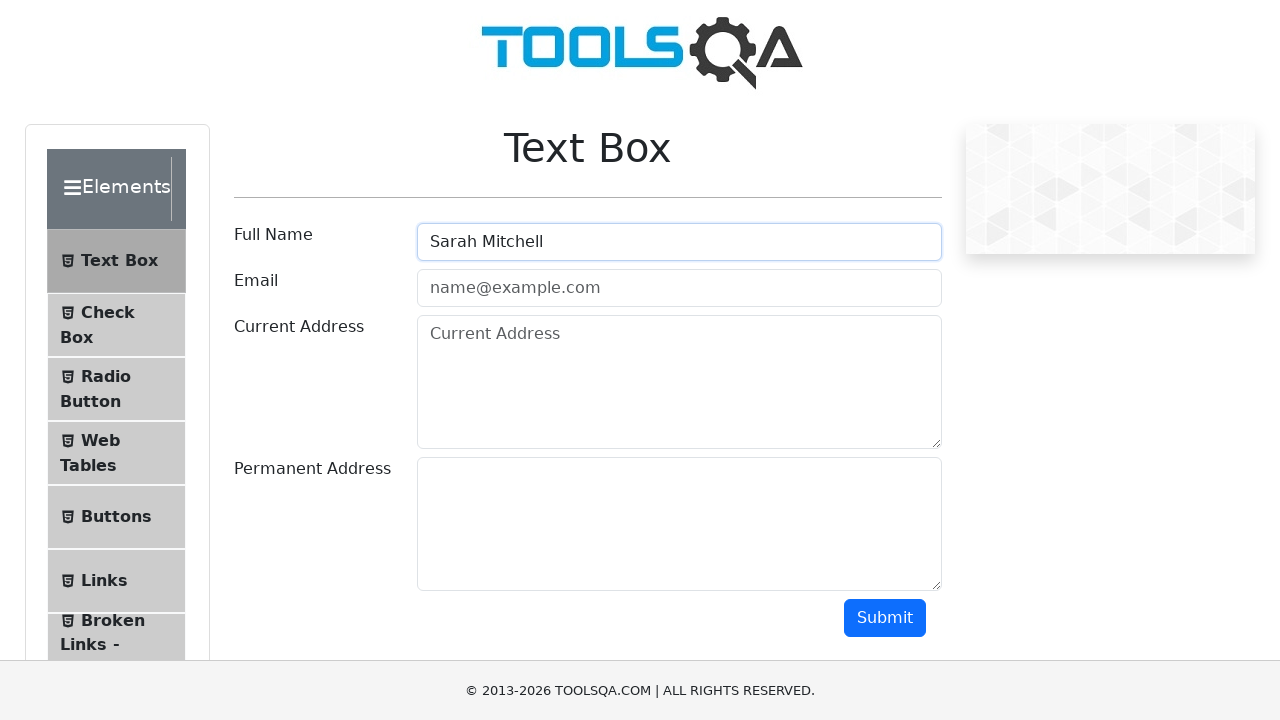

Filled email field with 'sarah.mitchell@example.com' on #userEmail
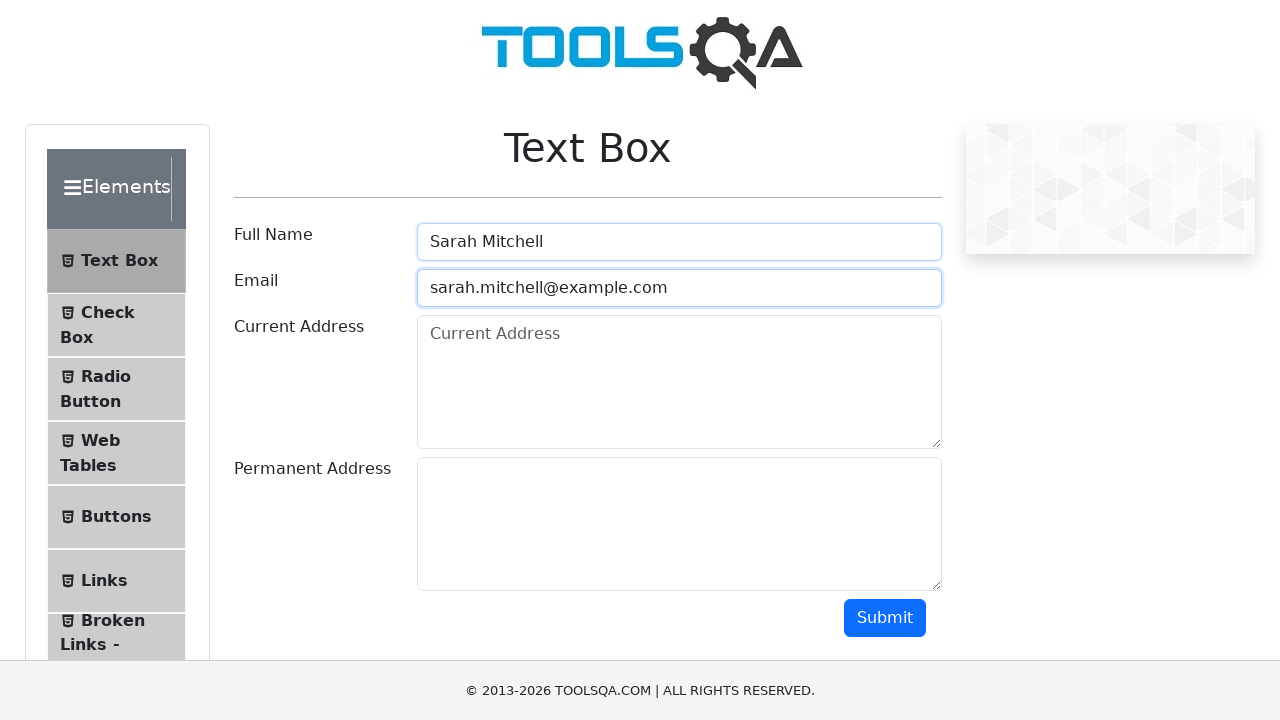

Filled current address field with '742 Evergreen Terrace Springfield IL 62704' on #currentAddress
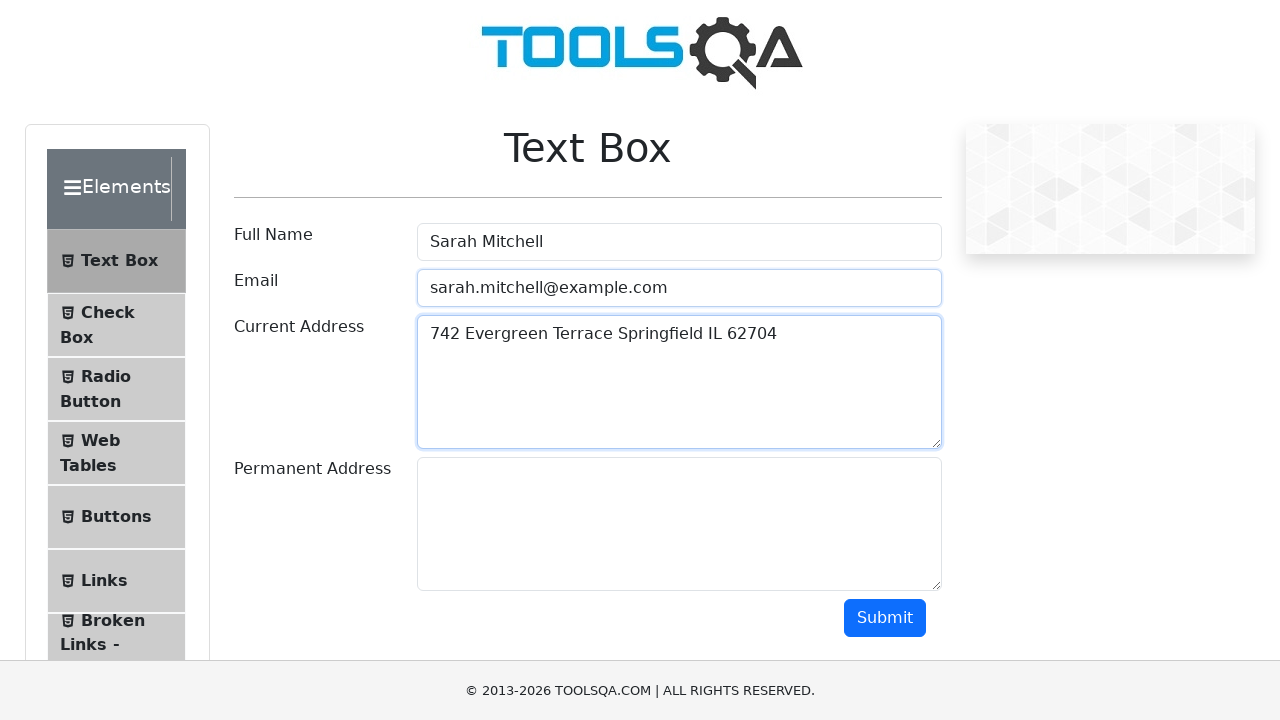

Filled permanent address field with '155 Oak Avenue Chicago IL 60601' on #permanentAddress
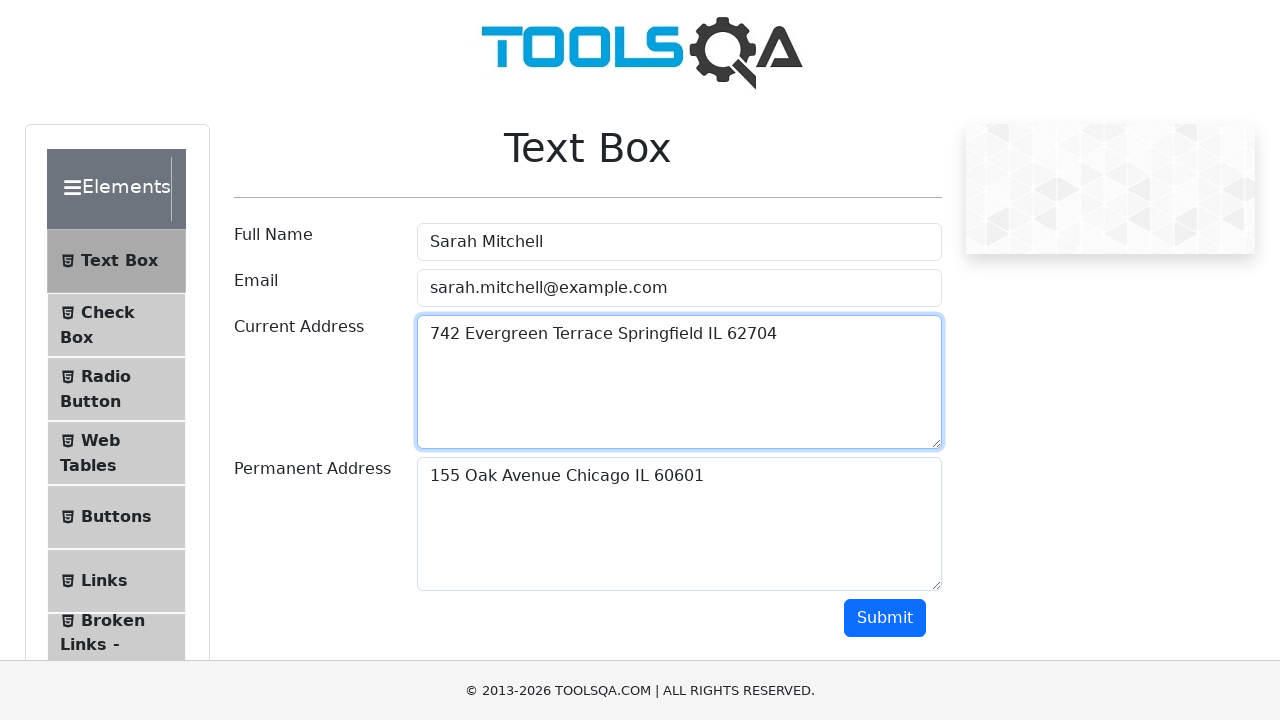

Clicked submit button to submit the form at (885, 618) on #submit
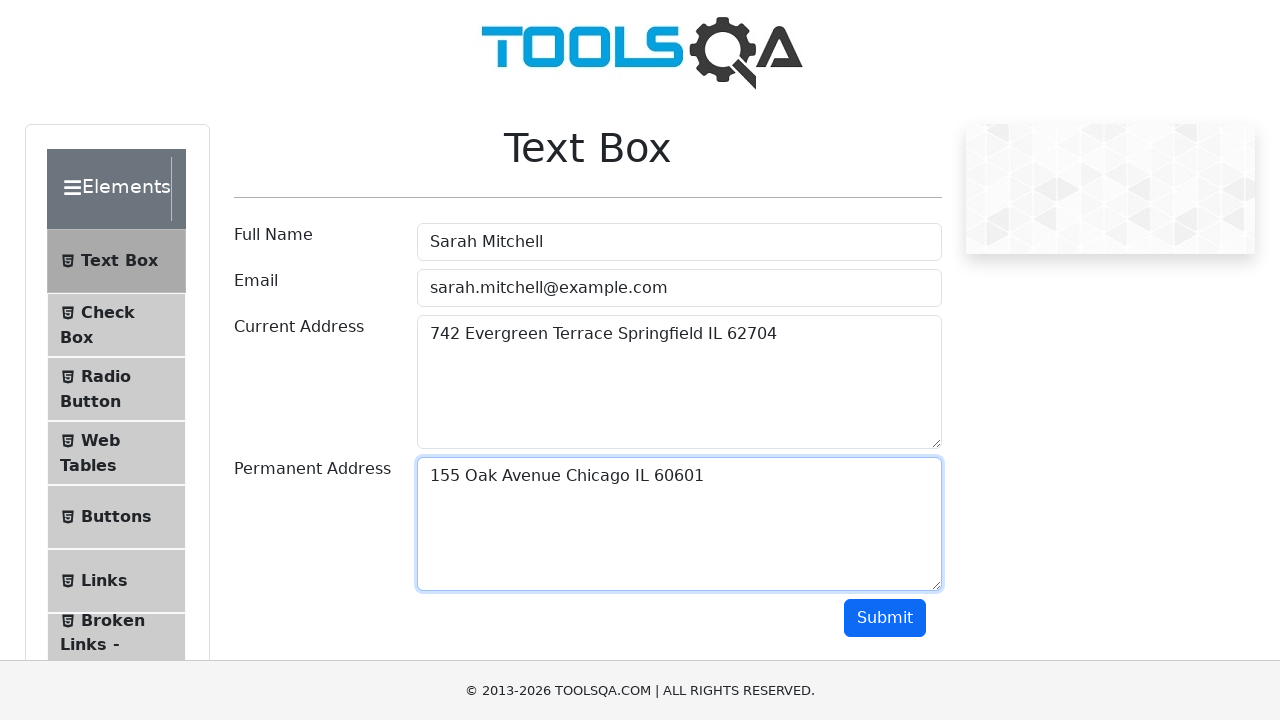

Form submission confirmed - output section appeared
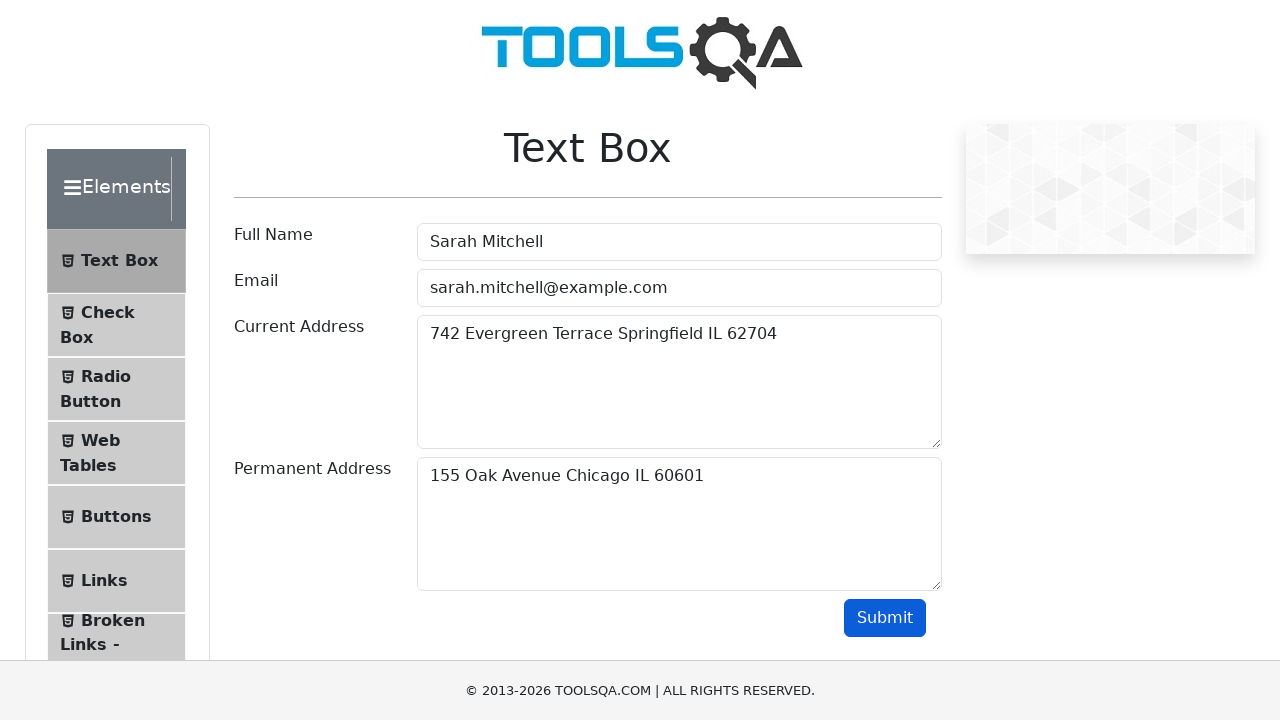

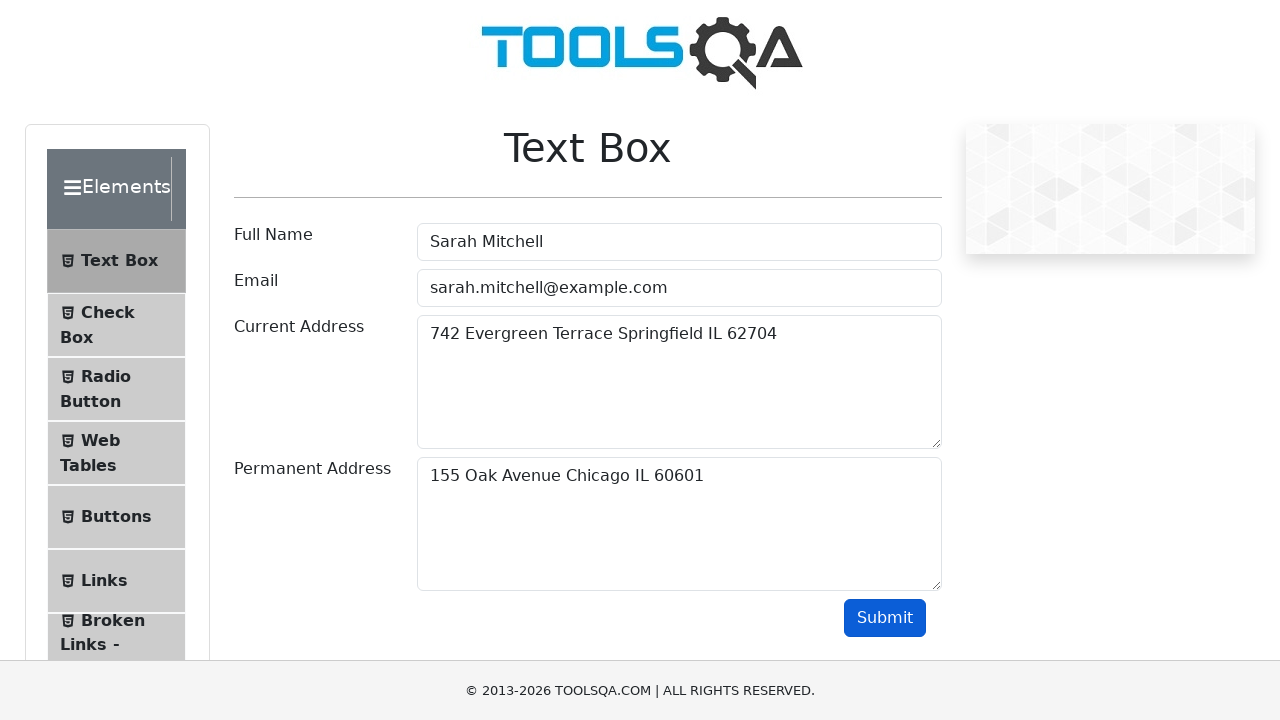